Tests dropdown functionality by selecting product, color, and shipping options, then validating the result message

Starting URL: https://techglobal-training.com/frontend

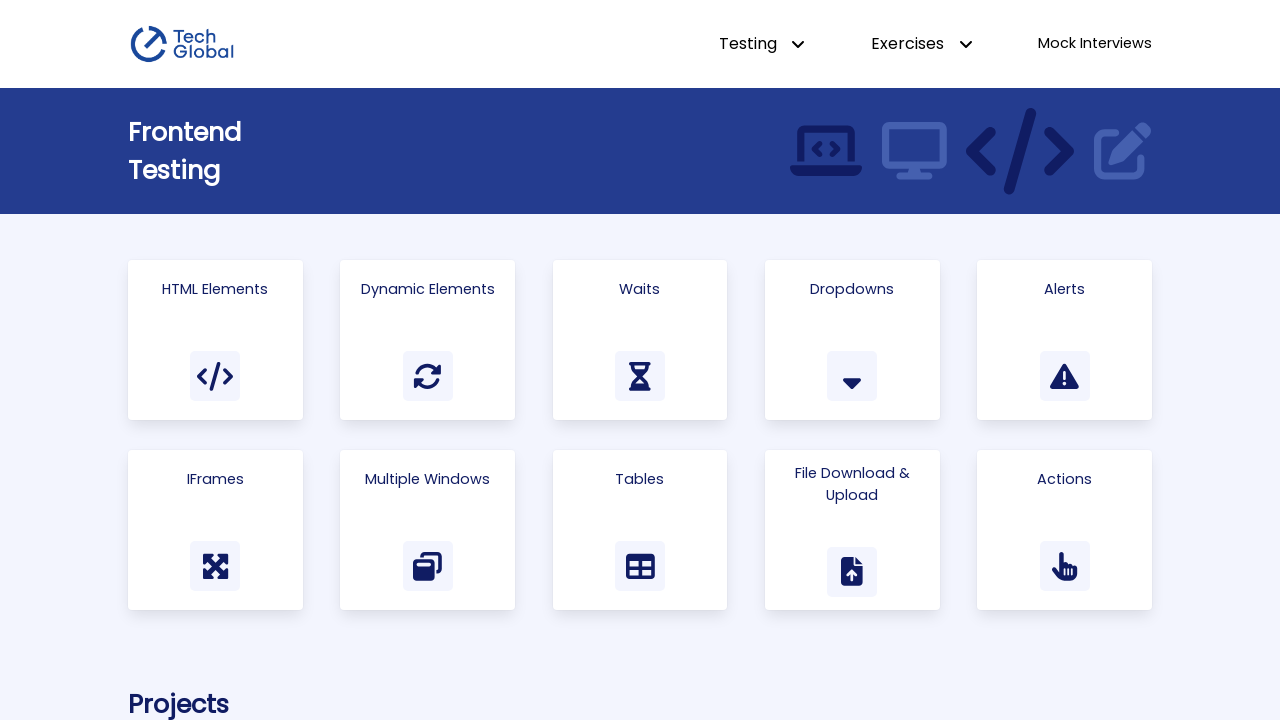

Clicked on Dropdowns card at (852, 289) on text=Dropdowns
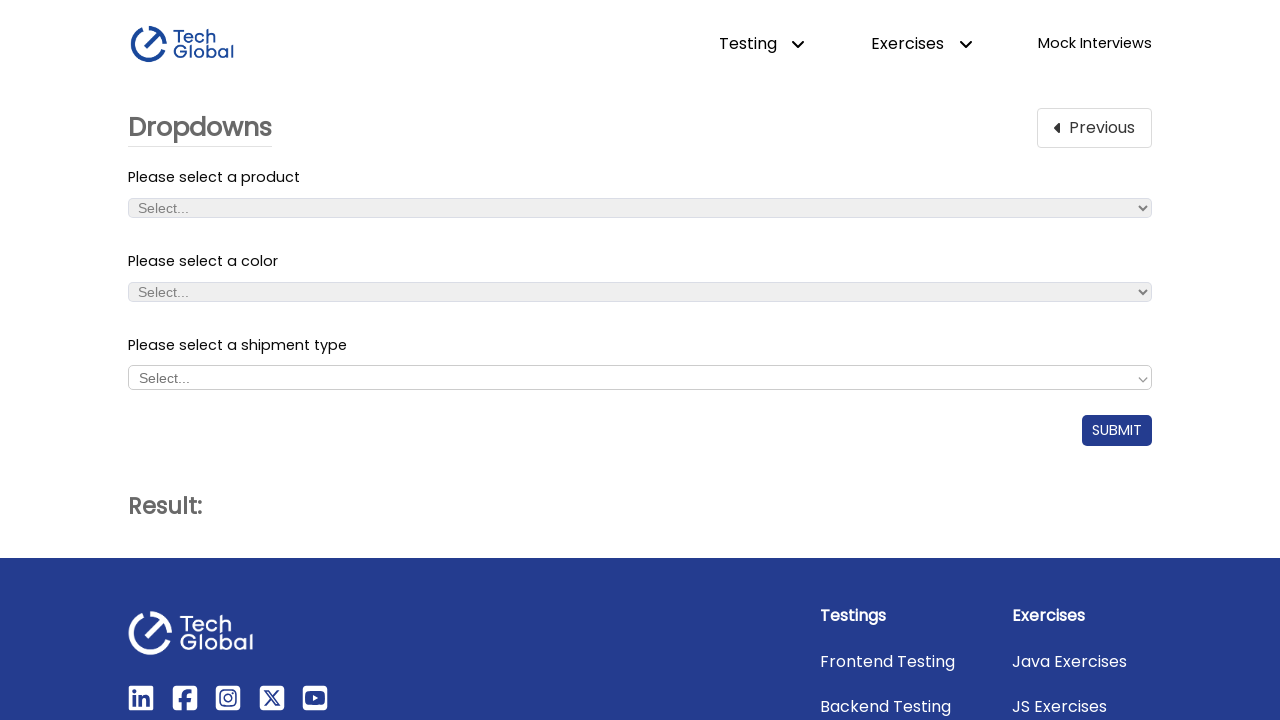

Selected 'MacBook Pro 13' from product dropdown on #product_dropdown
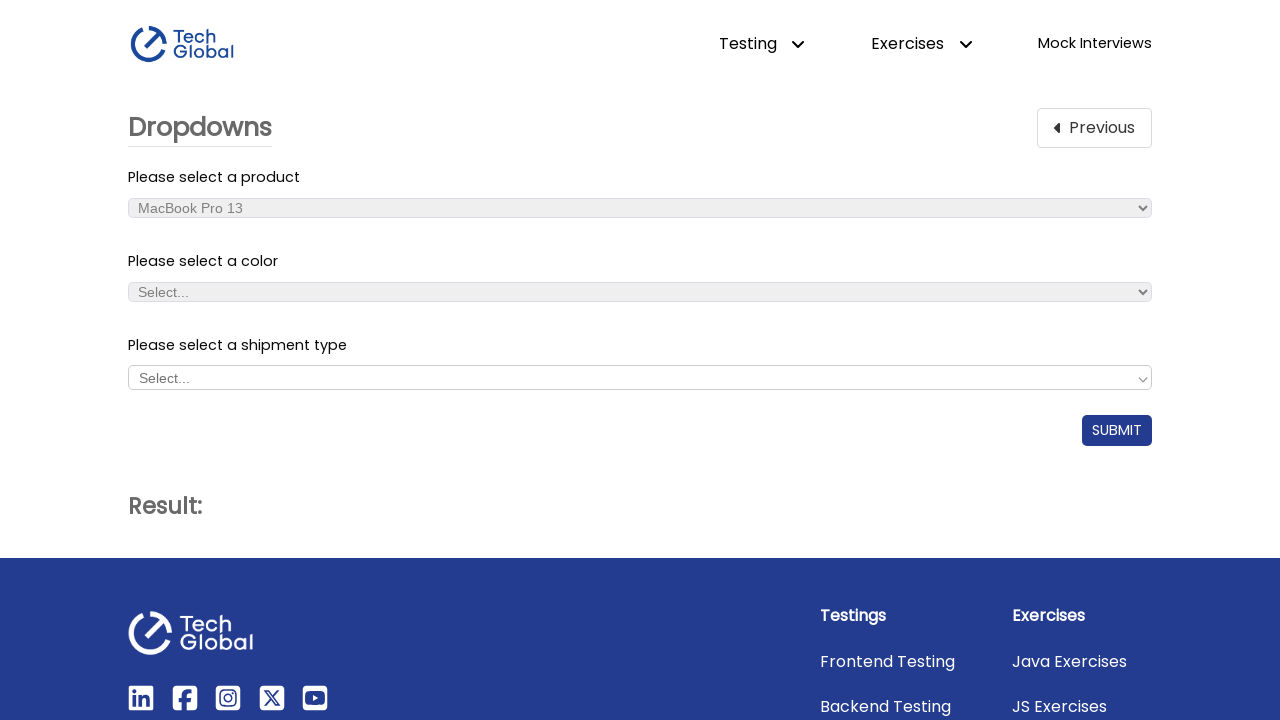

Selected 'Green' from color dropdown on #color_dropdown
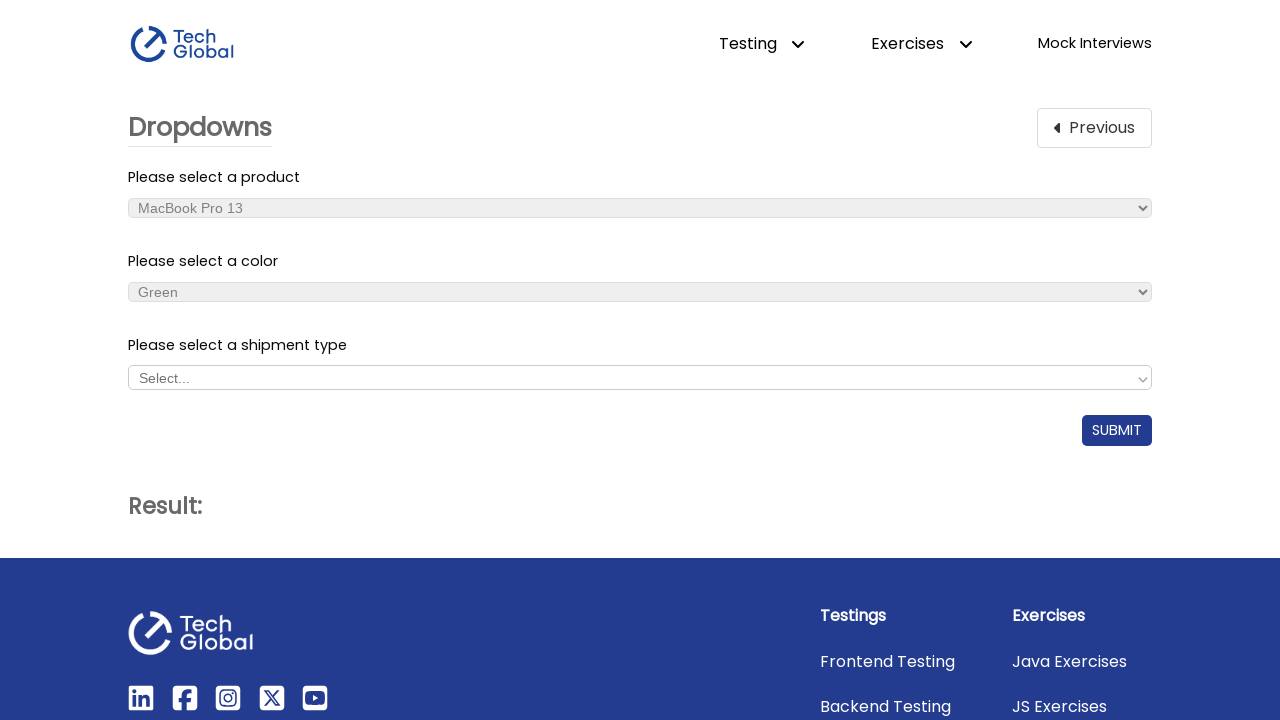

Clicked on shipping dropdown to open it at (640, 378) on #shipment_dropdown
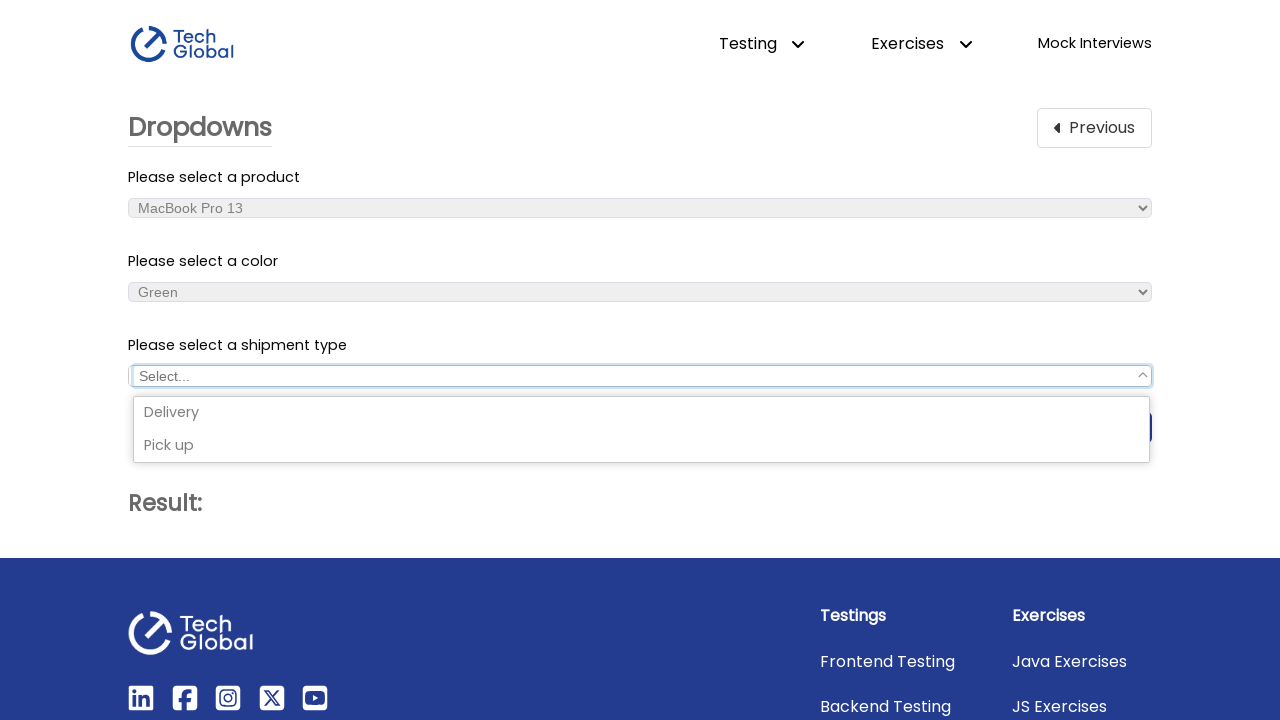

Selected 'Delivery' from shipping dropdown at (642, 413) on [aria-label='Delivery']
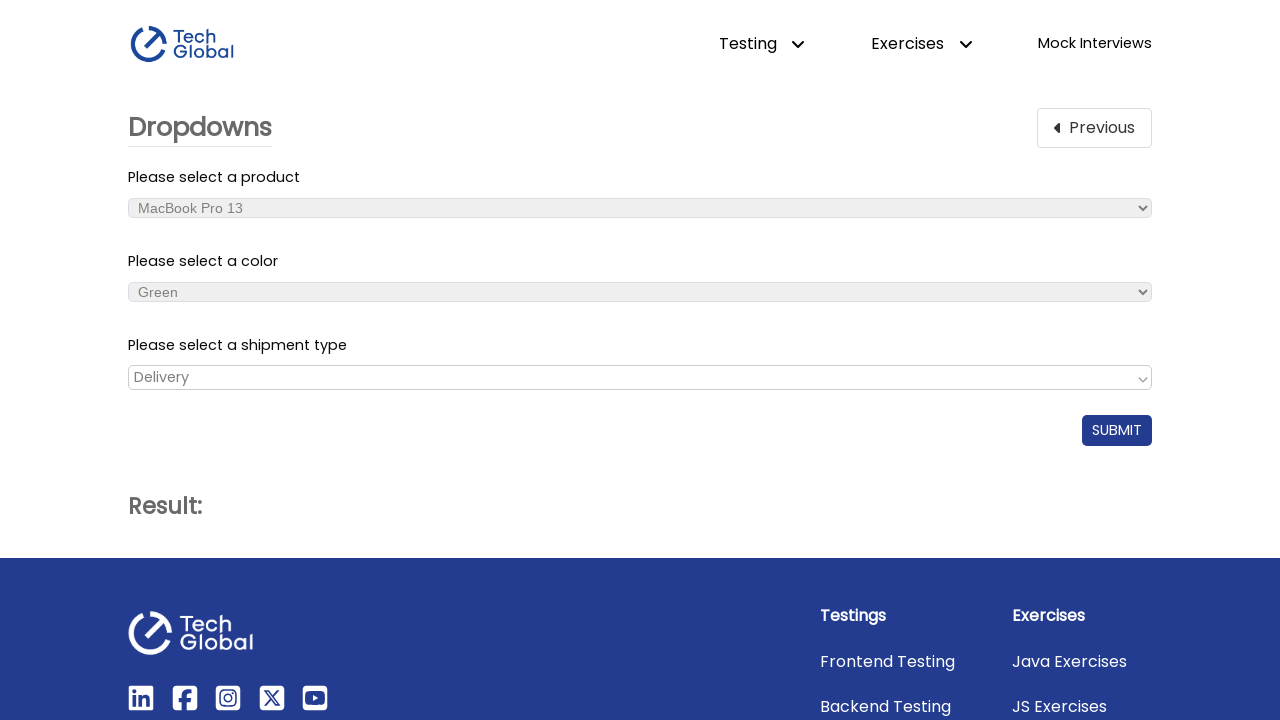

Clicked Submit button at (1117, 430) on #submit
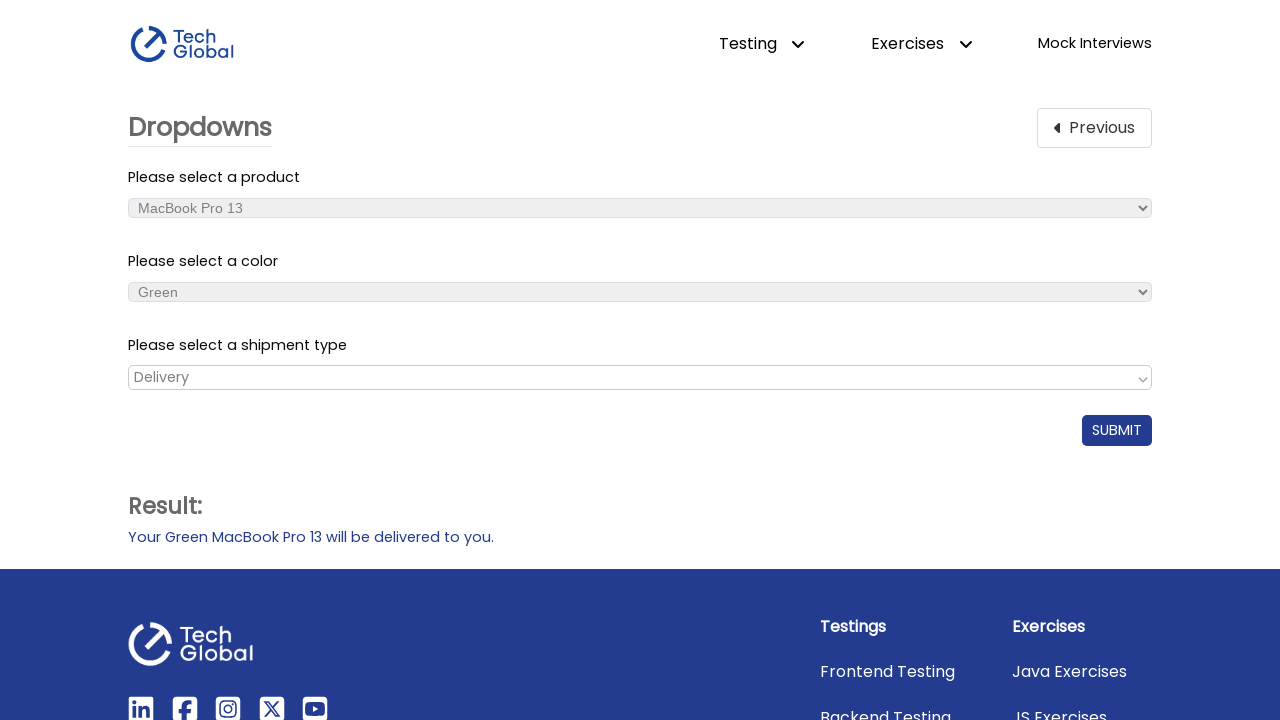

Result message element became visible
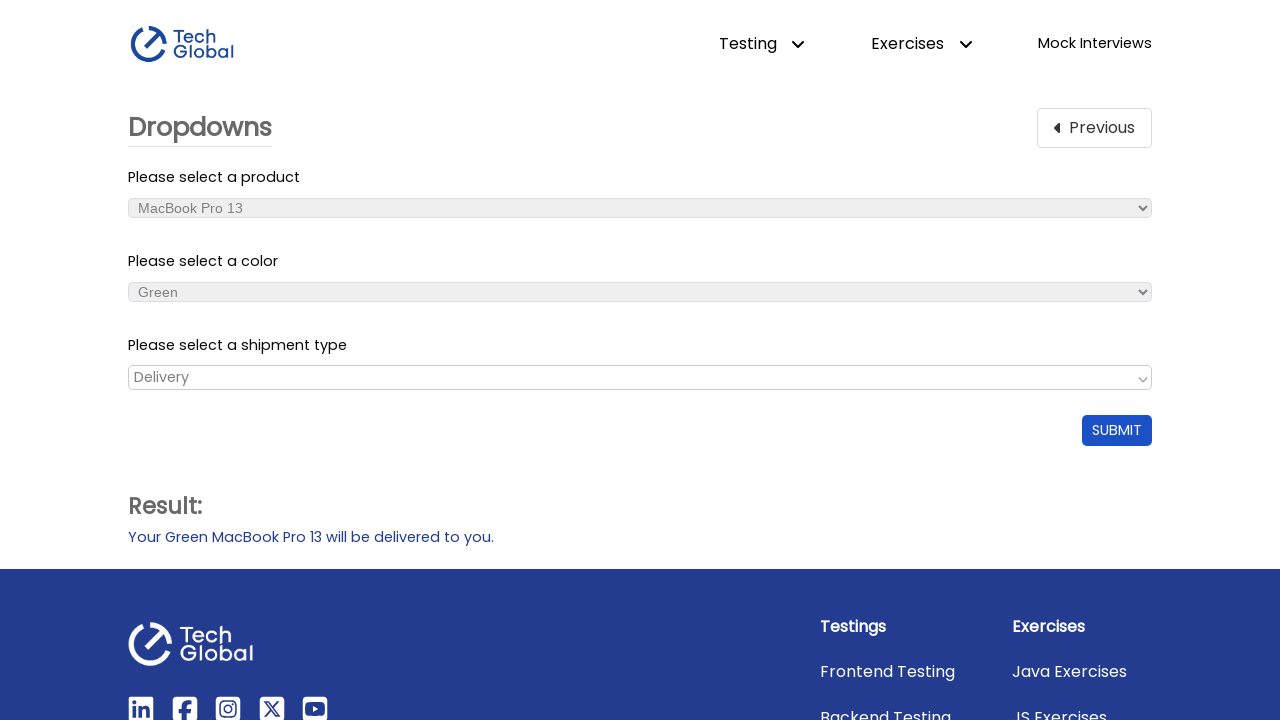

Verified result message: 'Your Green MacBook Pro 13 will be delivered to you.'
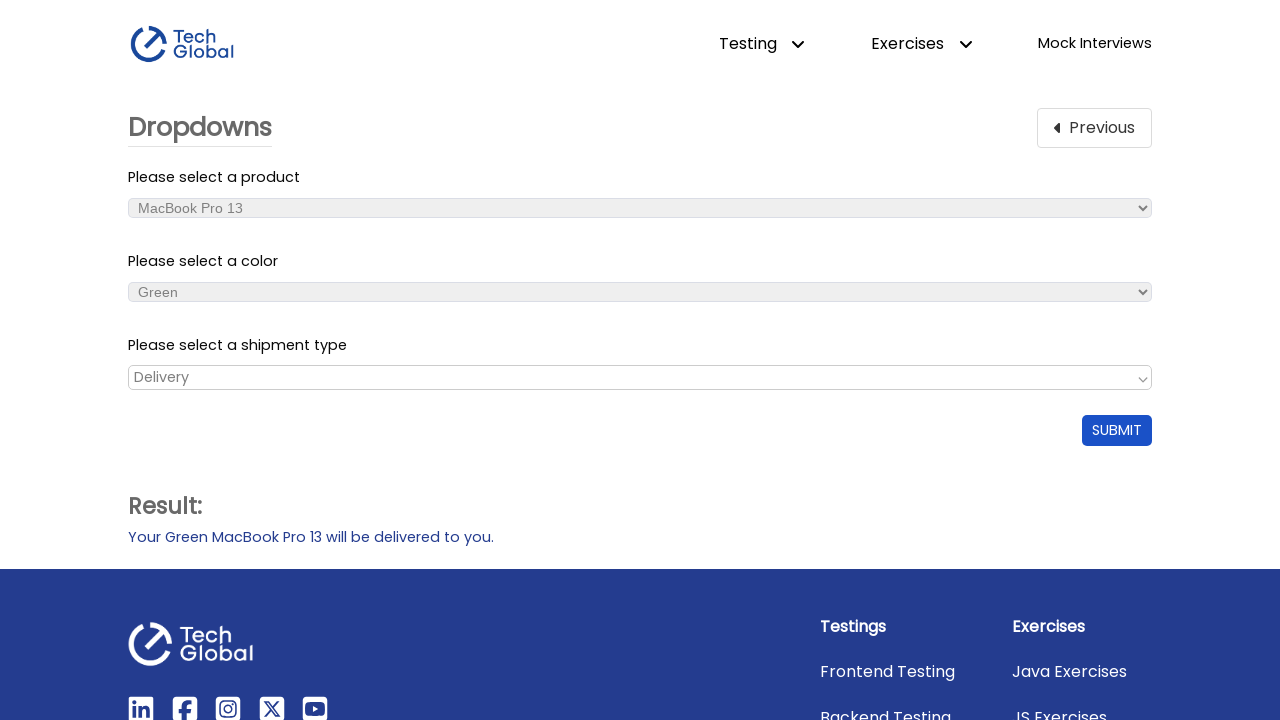

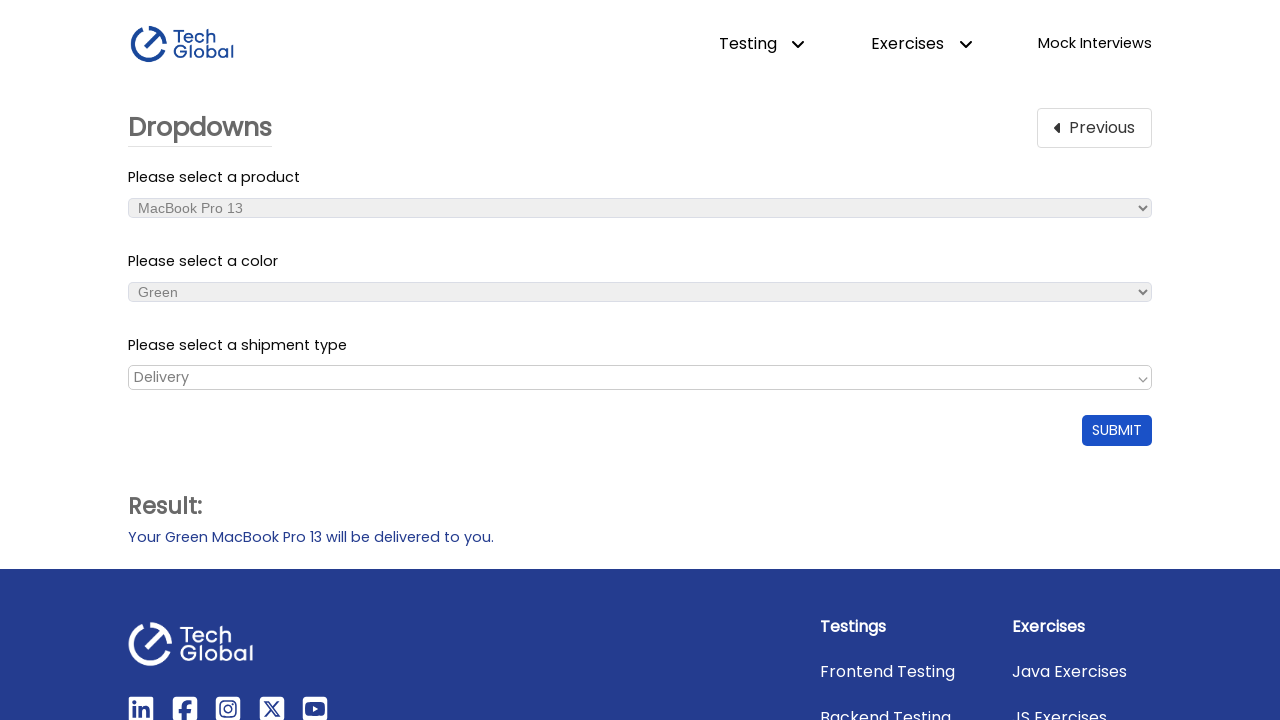